Tests the user registration form on ParaBank by clicking the Register link and filling out all required fields including personal information, contact details, and account credentials, then submitting the form.

Starting URL: https://parabank.parasoft.com

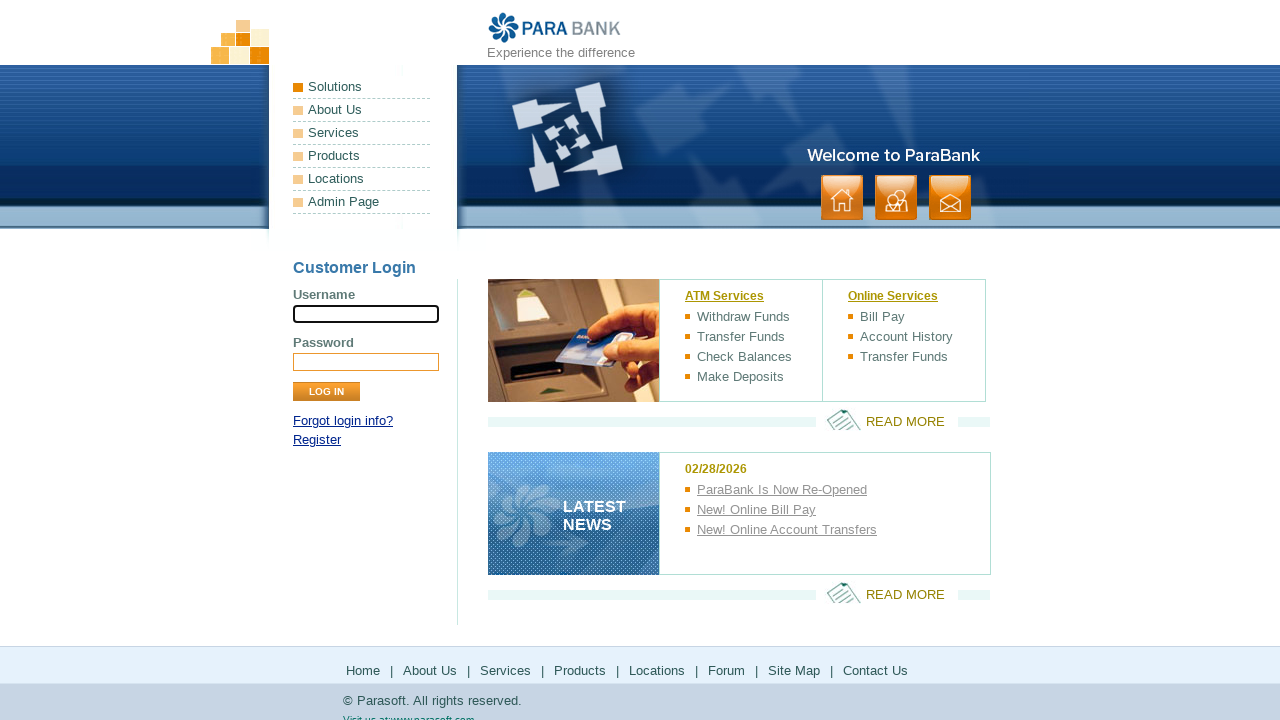

Clicked Register link at (317, 440) on a:has-text('Regi')
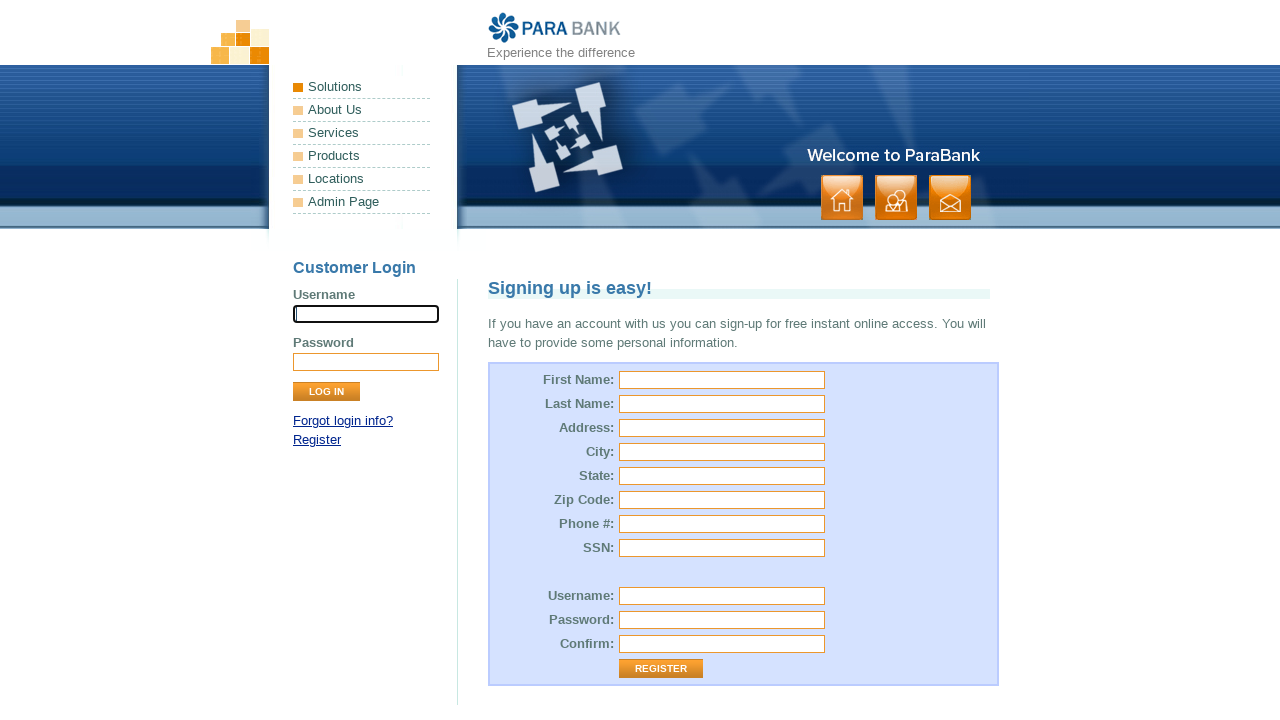

Filled first name field with 'Marcus' on #customer\.firstName
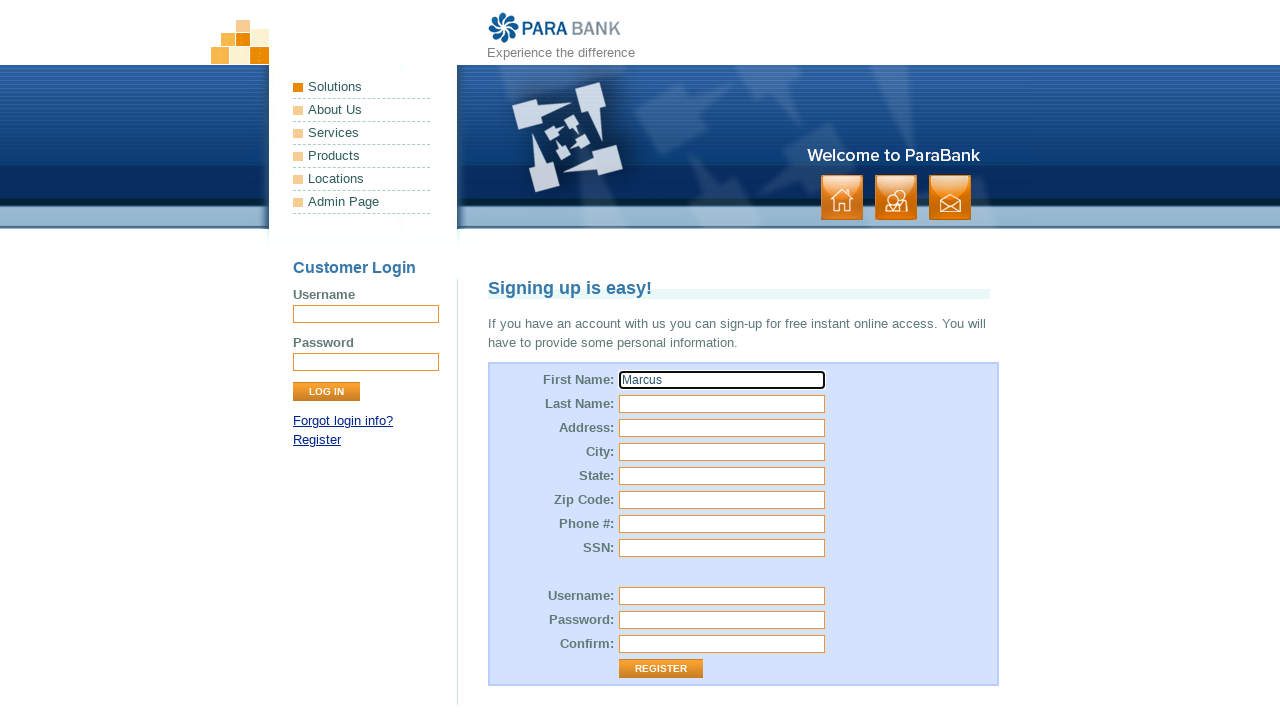

Filled last name field with 'Thompson' on #customer\.lastName
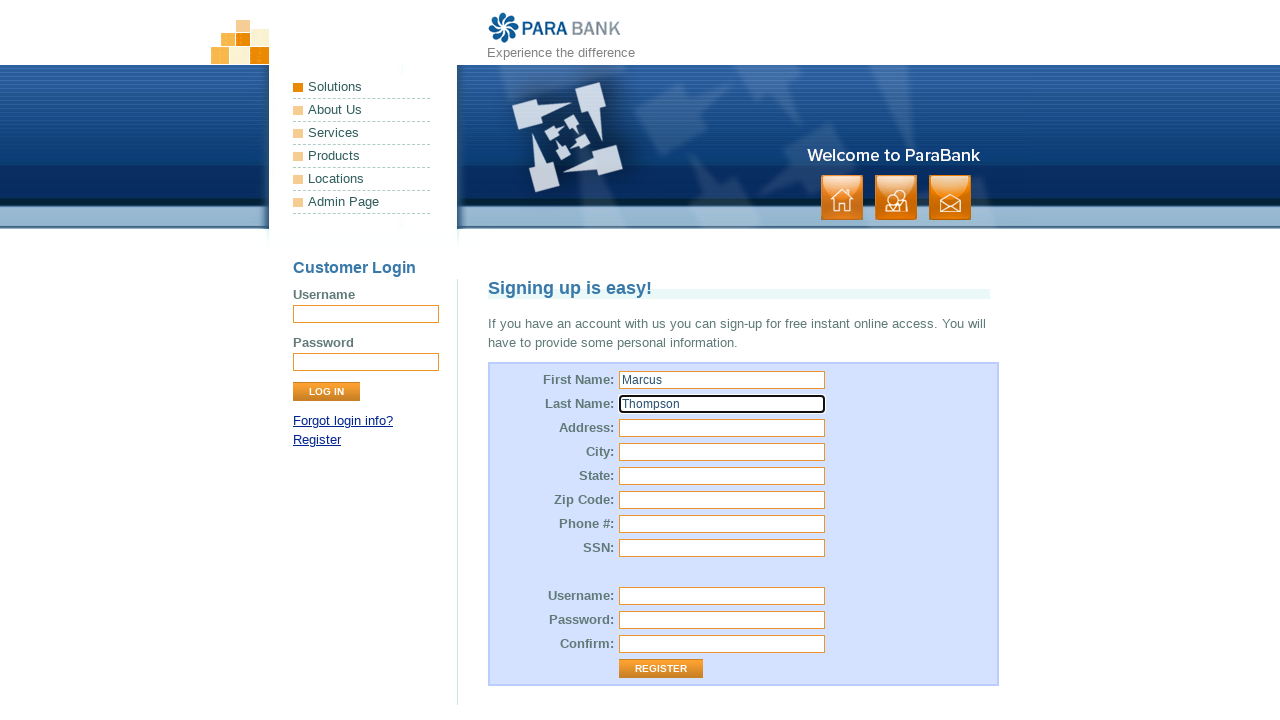

Filled street address with 'Oak Avenue 42' on #customer\.address\.street
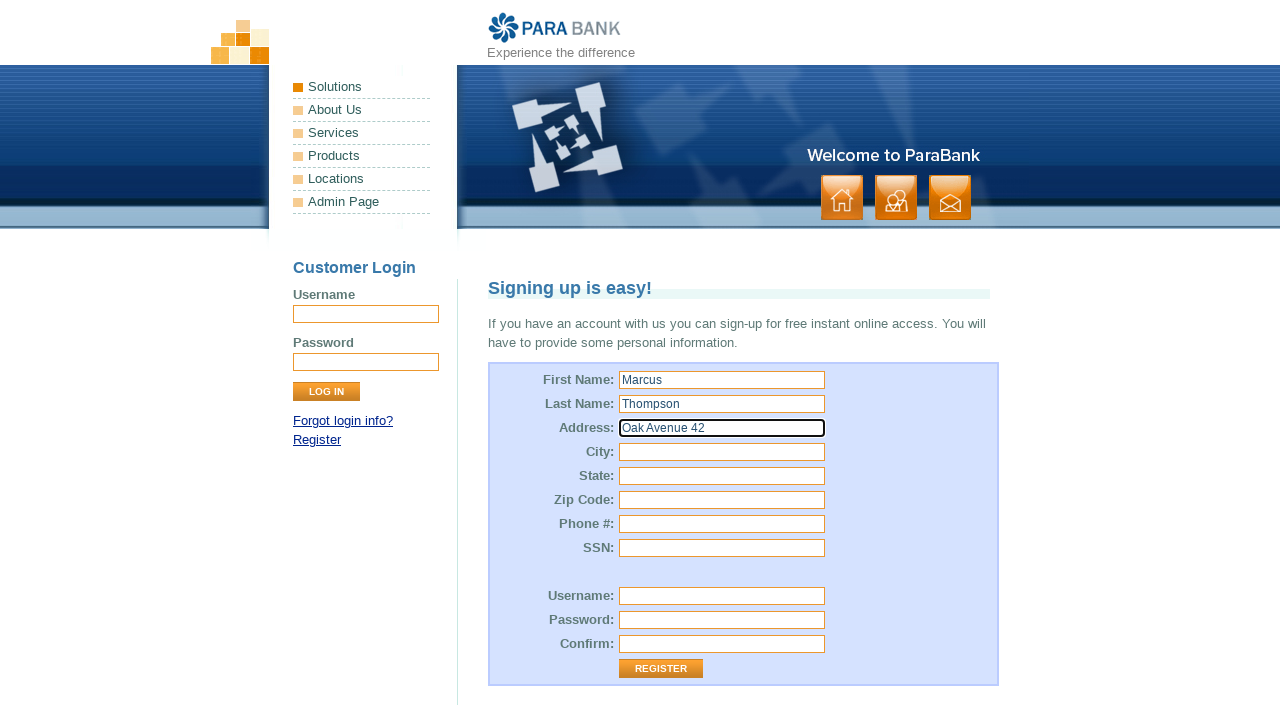

Filled city field with 'Springfield' on #customer\.address\.city
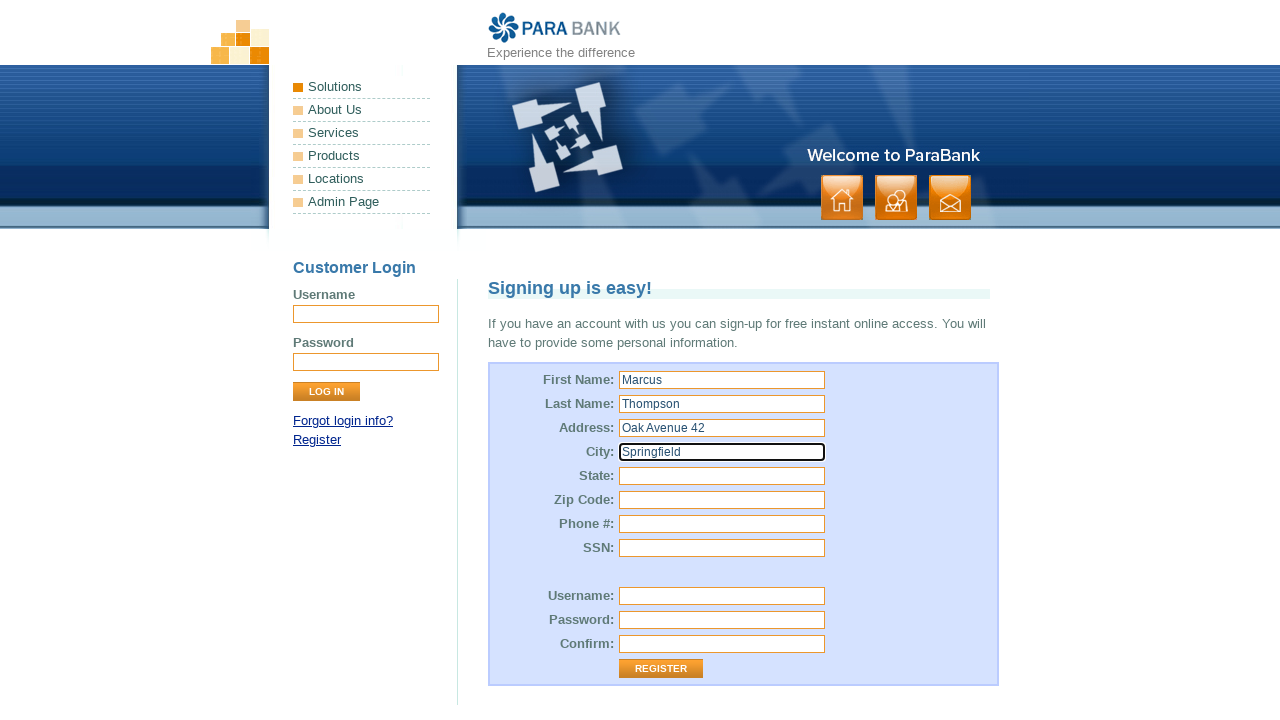

Filled state field with 'California' on input[name='customer.address.state']
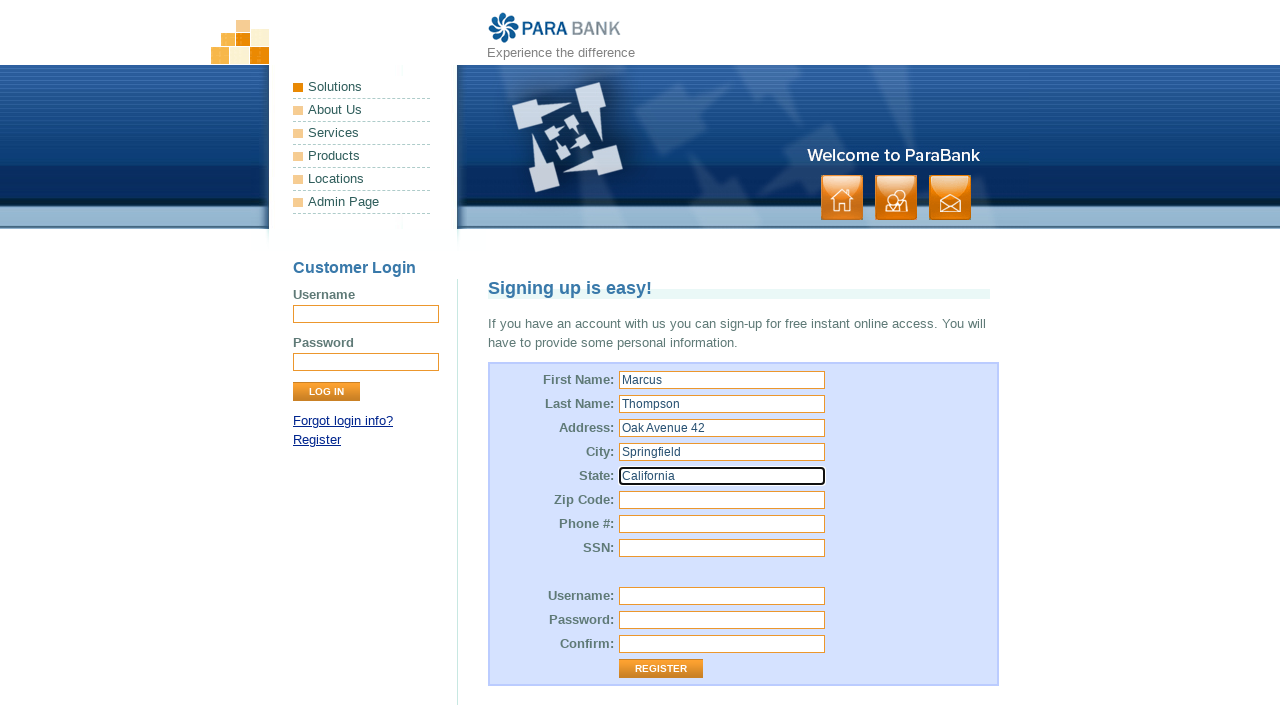

Filled zip code field with '94102' on input[name='customer.address.zipCode']
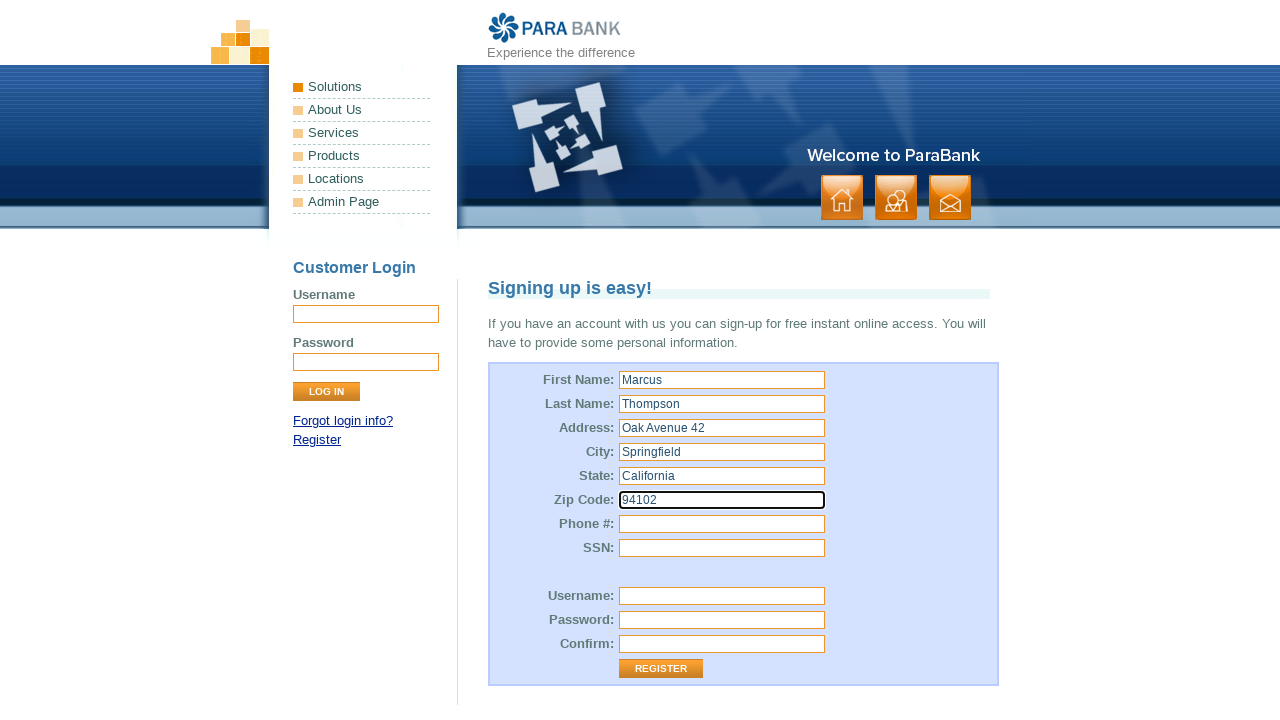

Filled phone number field with '4155557890' on input[name='customer.phoneNumber']
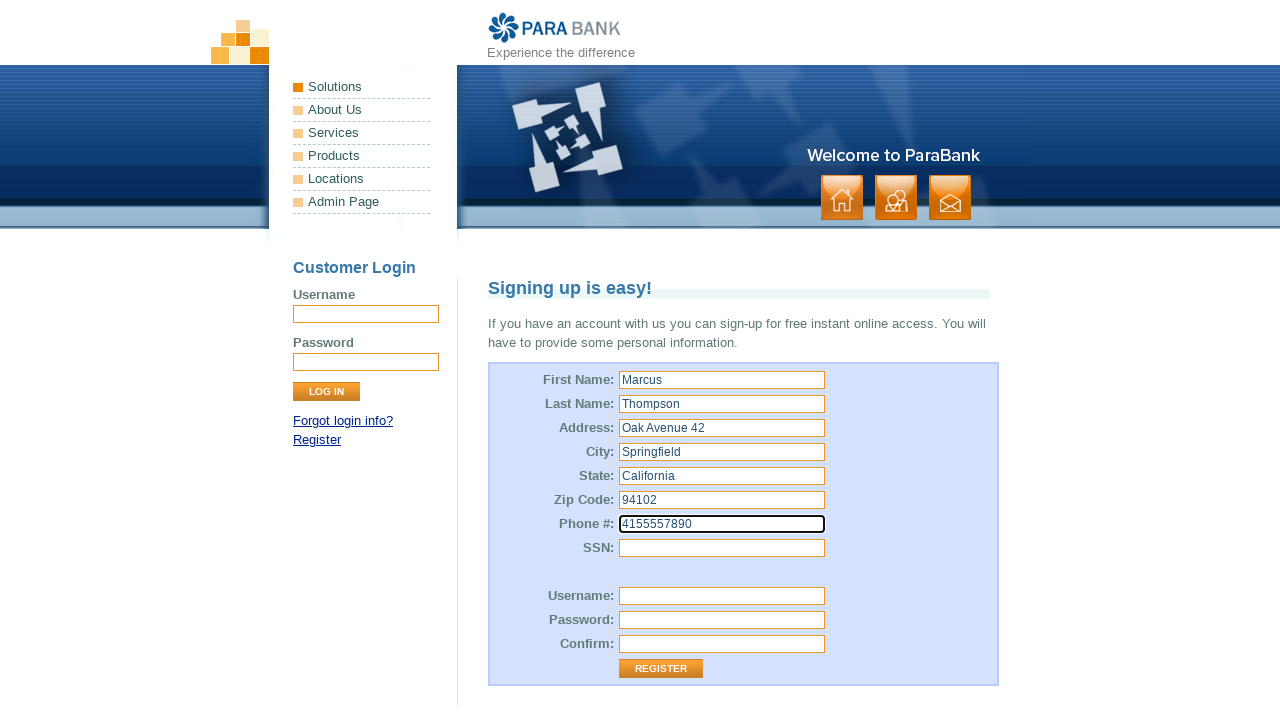

Filled SSN field with '5839201' on #customer\.ssn
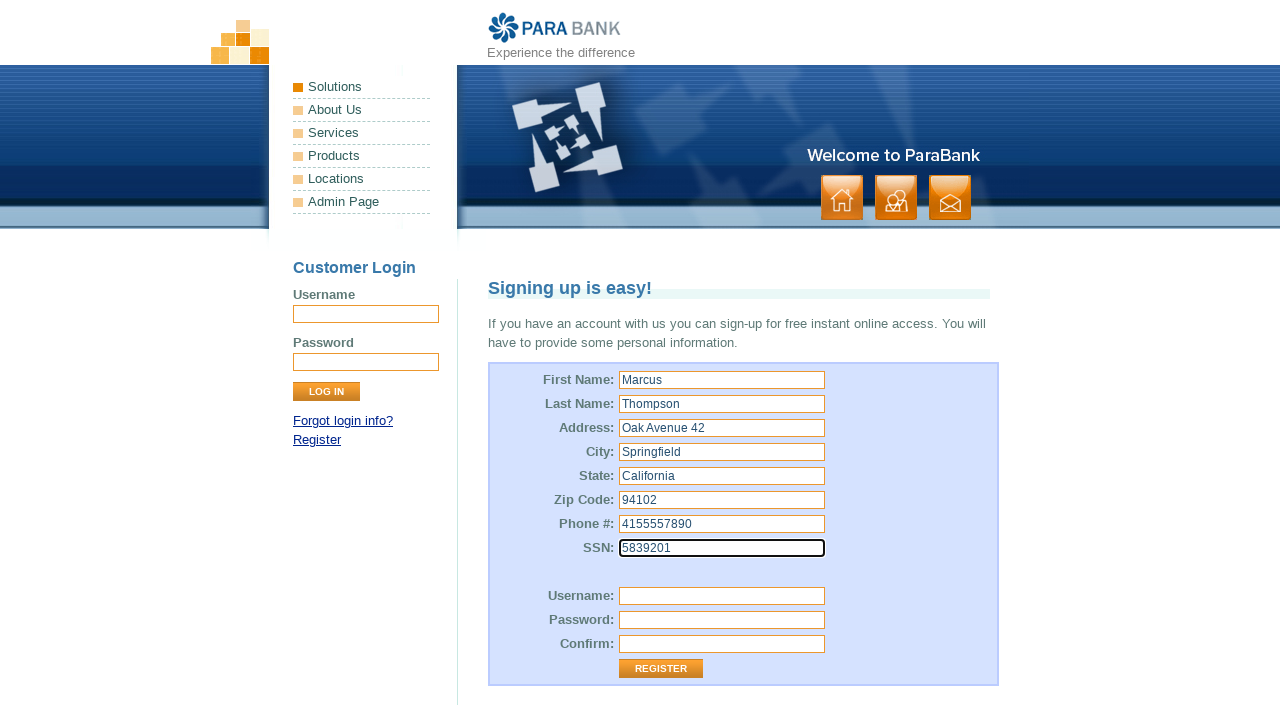

Filled username field with 'marcus_t_2024' on #customer\.username
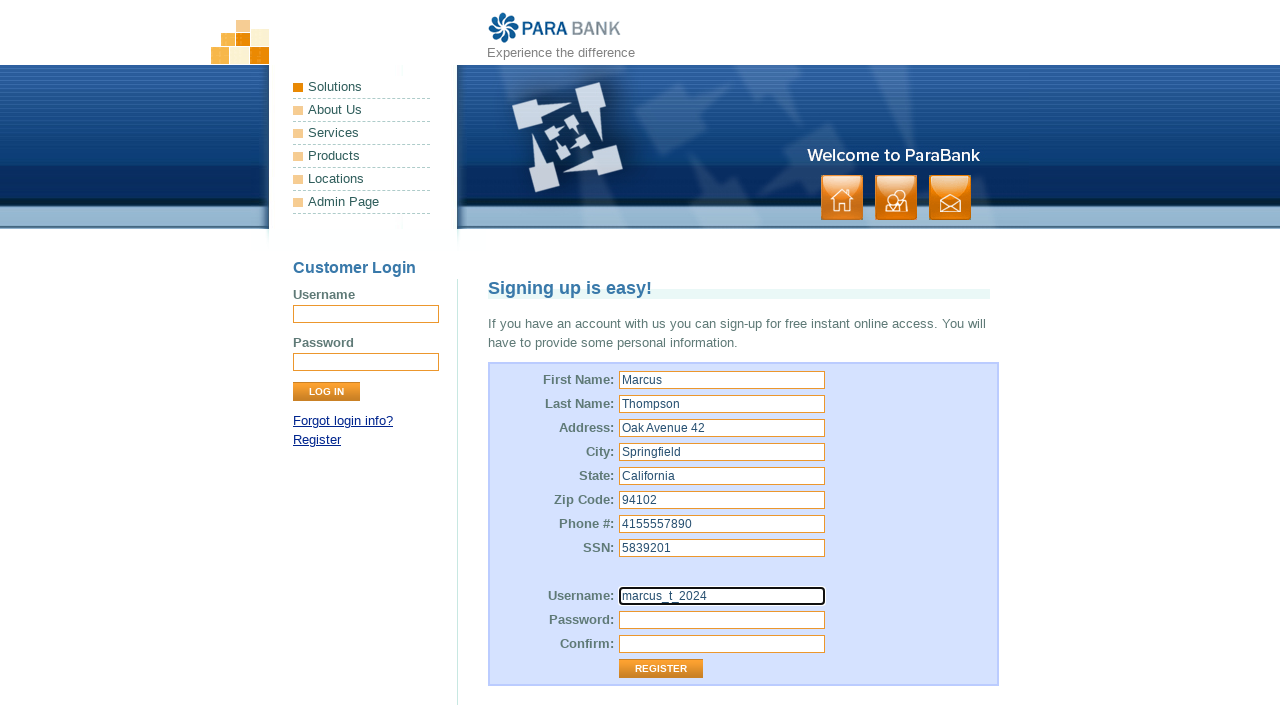

Filled password field with 'SecurePass!456' on #customer\.password
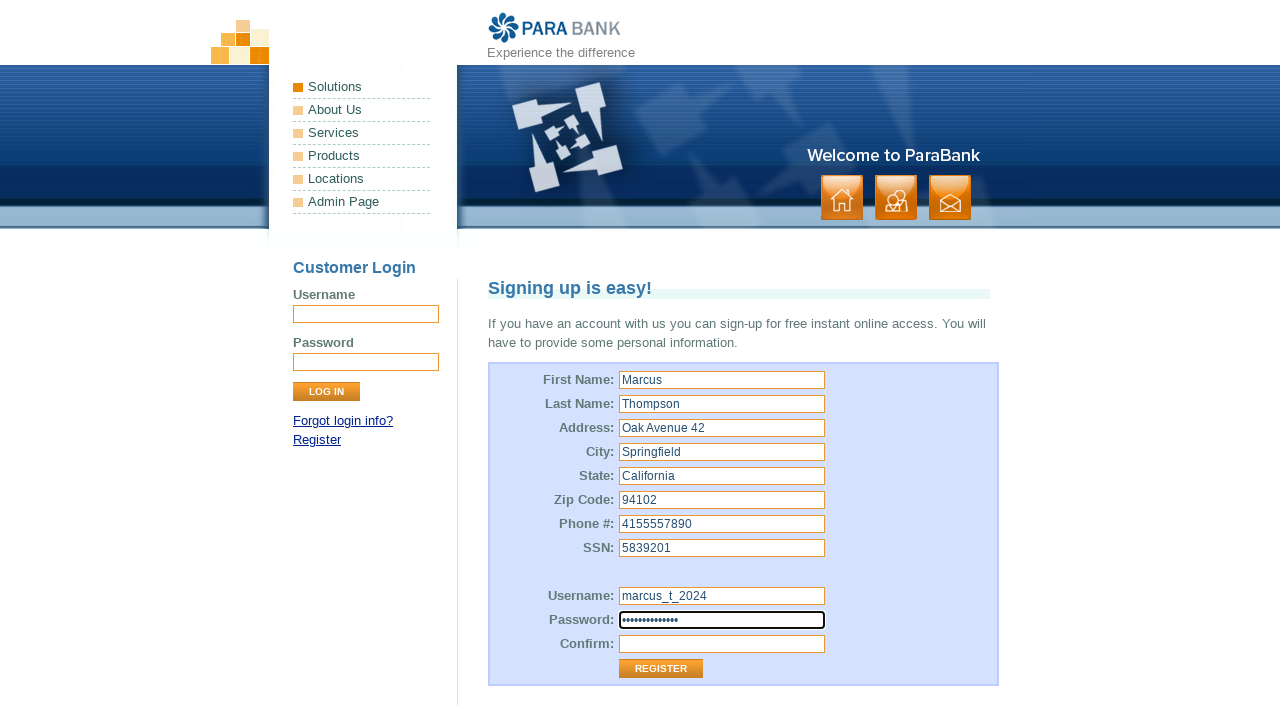

Filled confirm password field with 'SecurePass!456' on #repeatedPassword
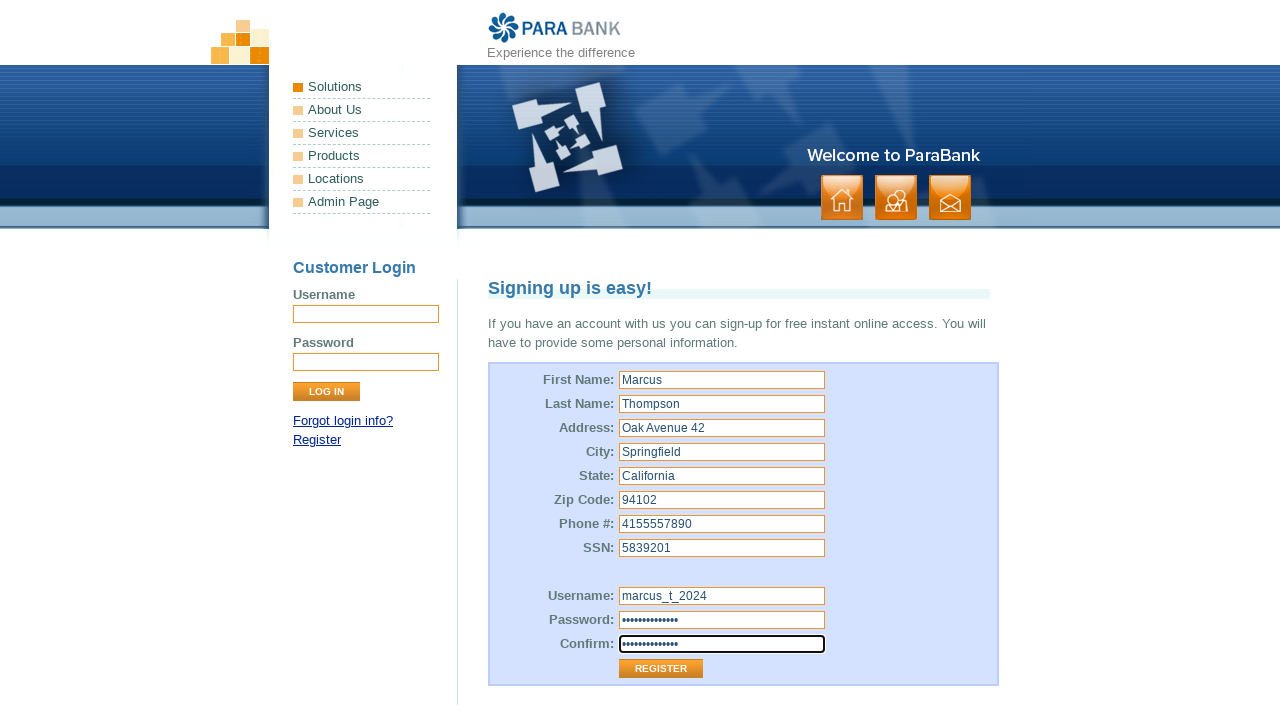

Clicked Register button to submit form at (661, 669) on #customerForm input[type='submit']
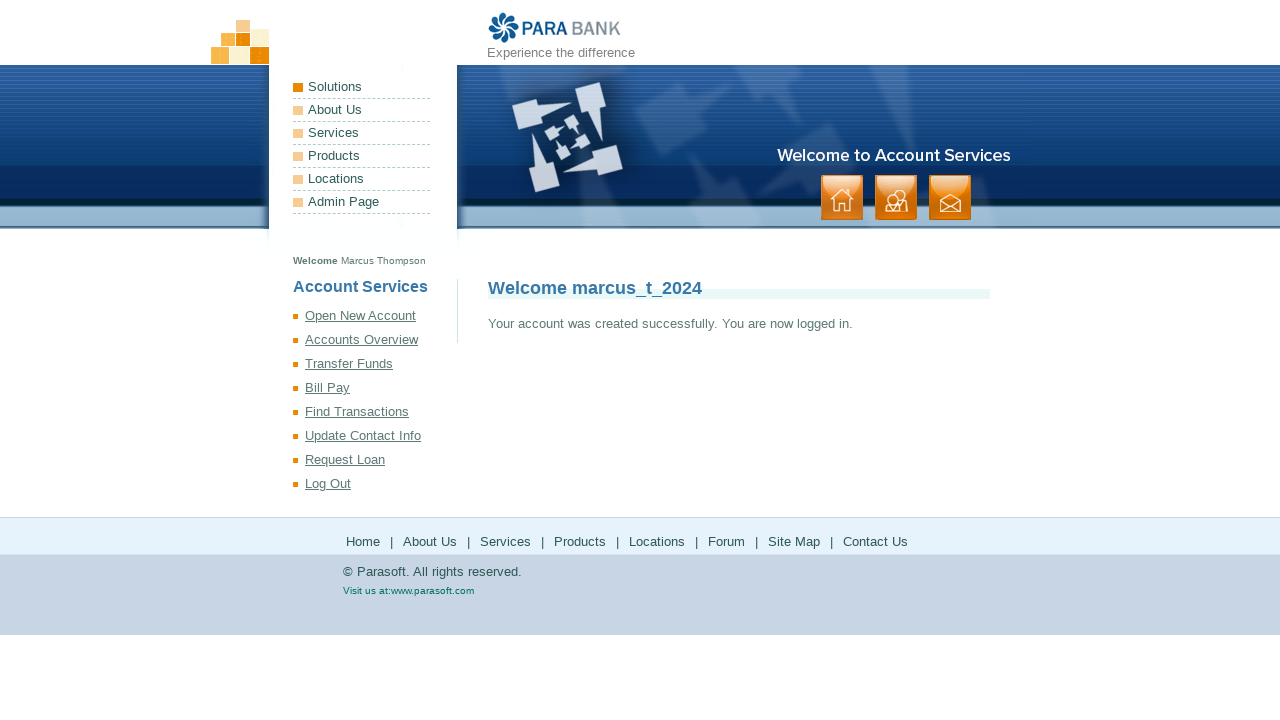

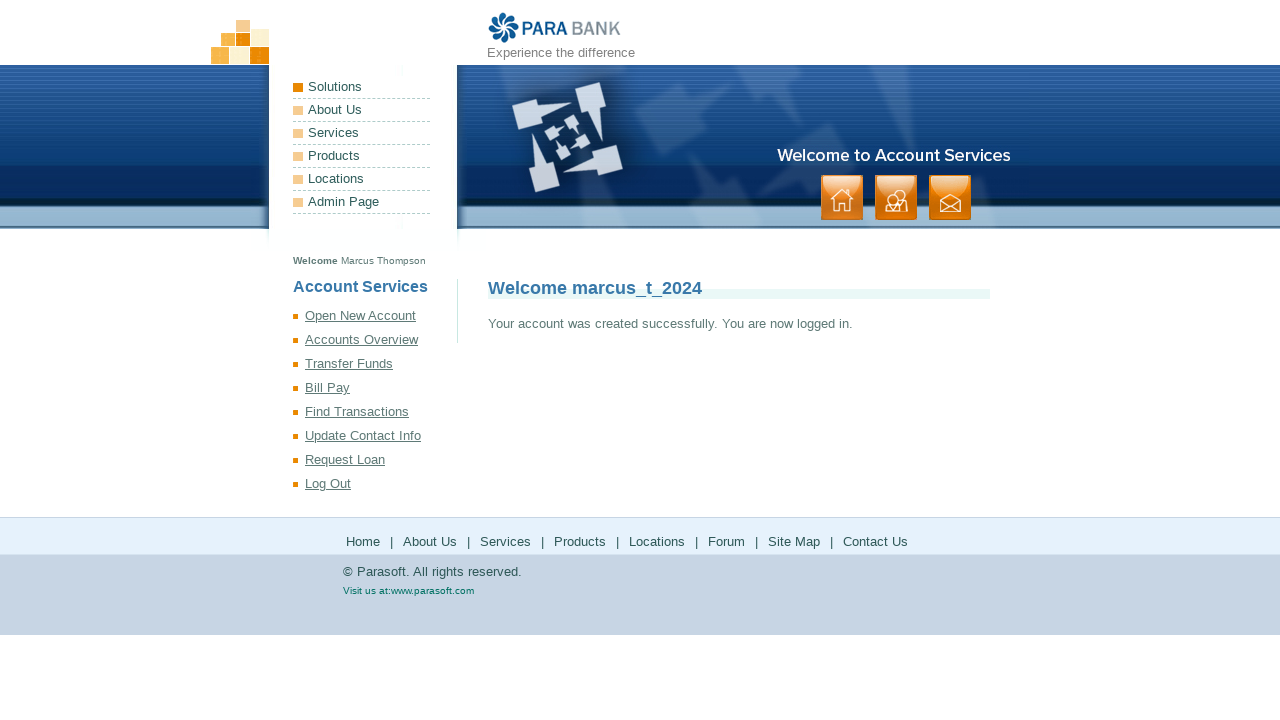